Tests handling multiple browser windows/tabs by clicking a button that opens a new tab, switching to that tab to click a menu item, then switching back to the original tab and clicking the button again.

Starting URL: https://skpatro.github.io/demo/links/

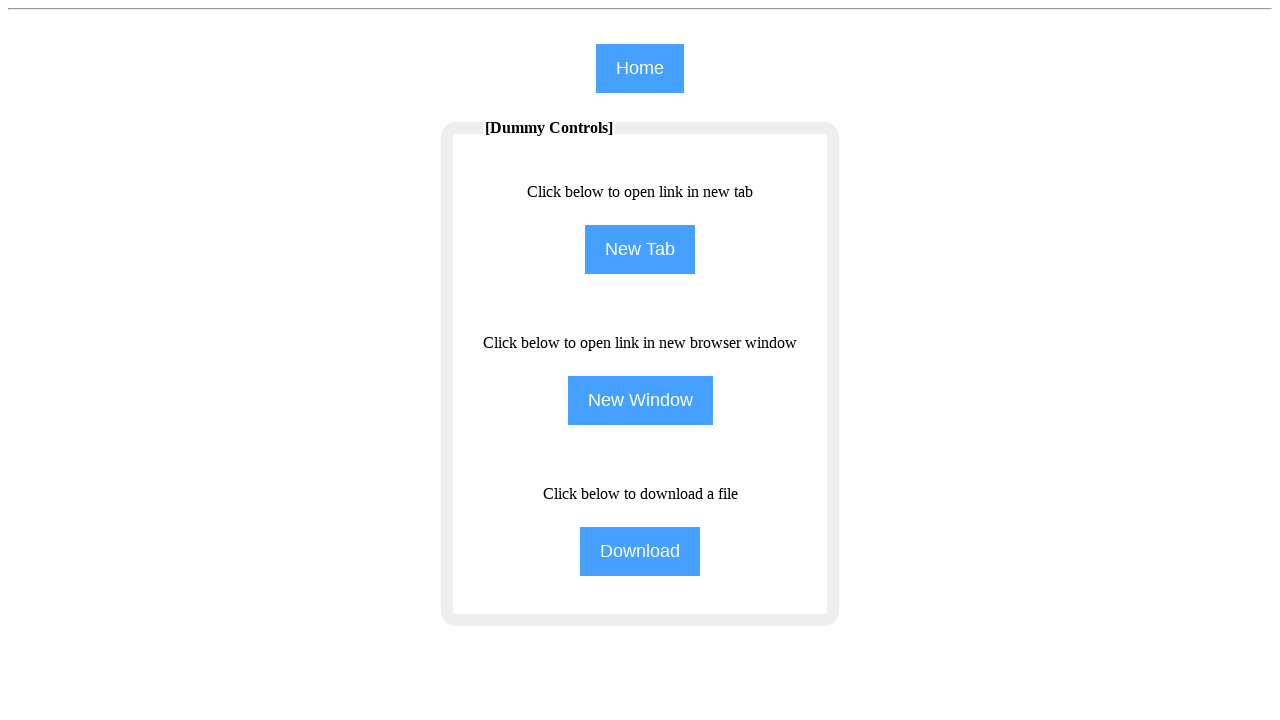

Clicked NewTab button to open a new tab at (640, 250) on input[name='NewTab']
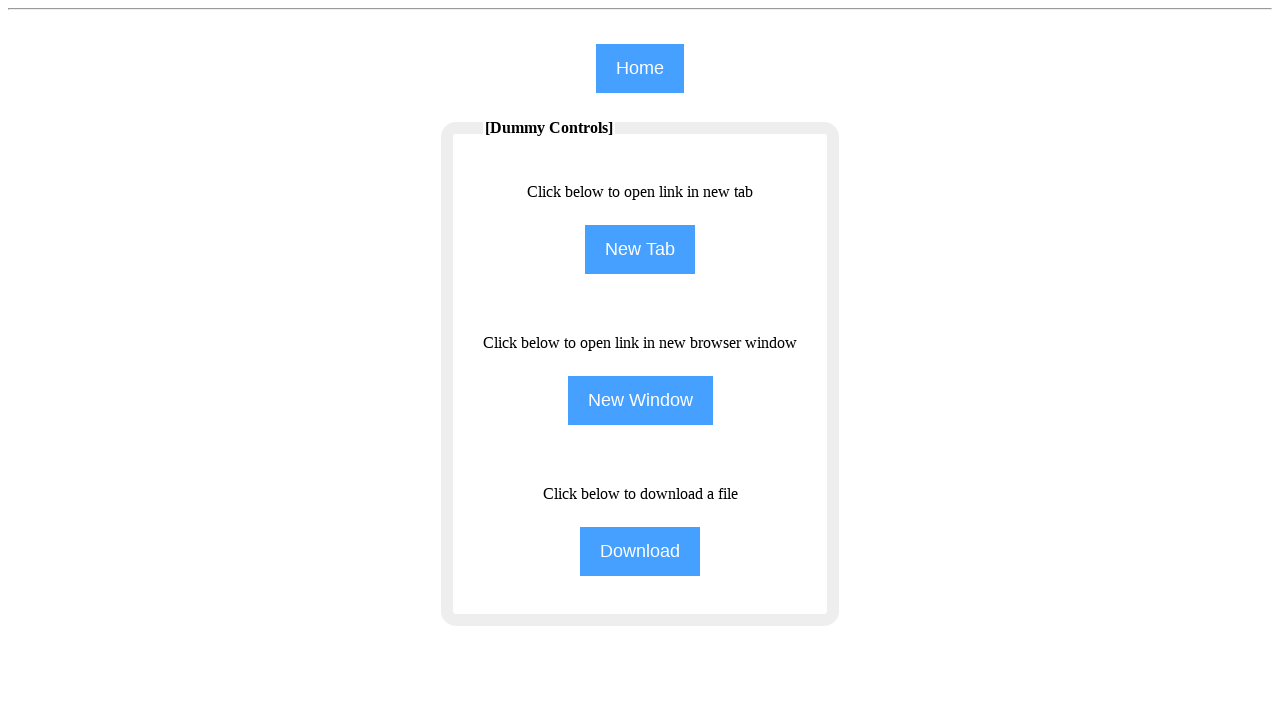

New tab opened and captured
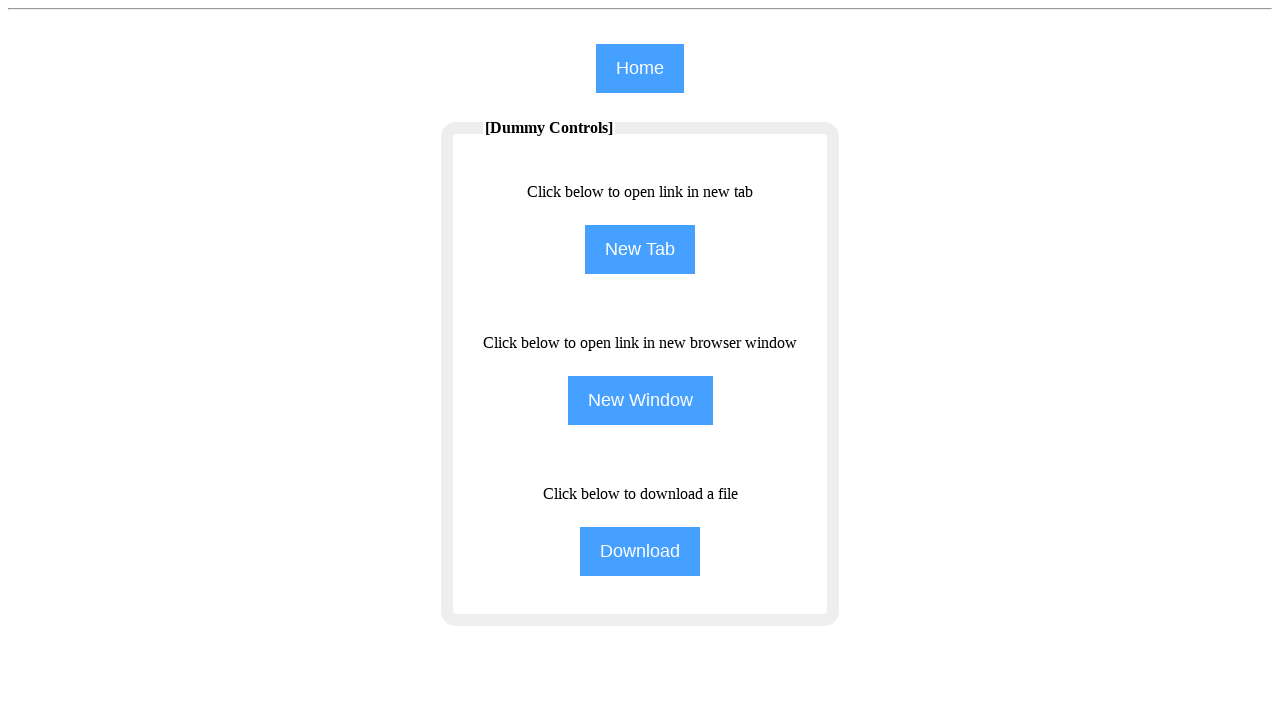

New tab page loaded completely
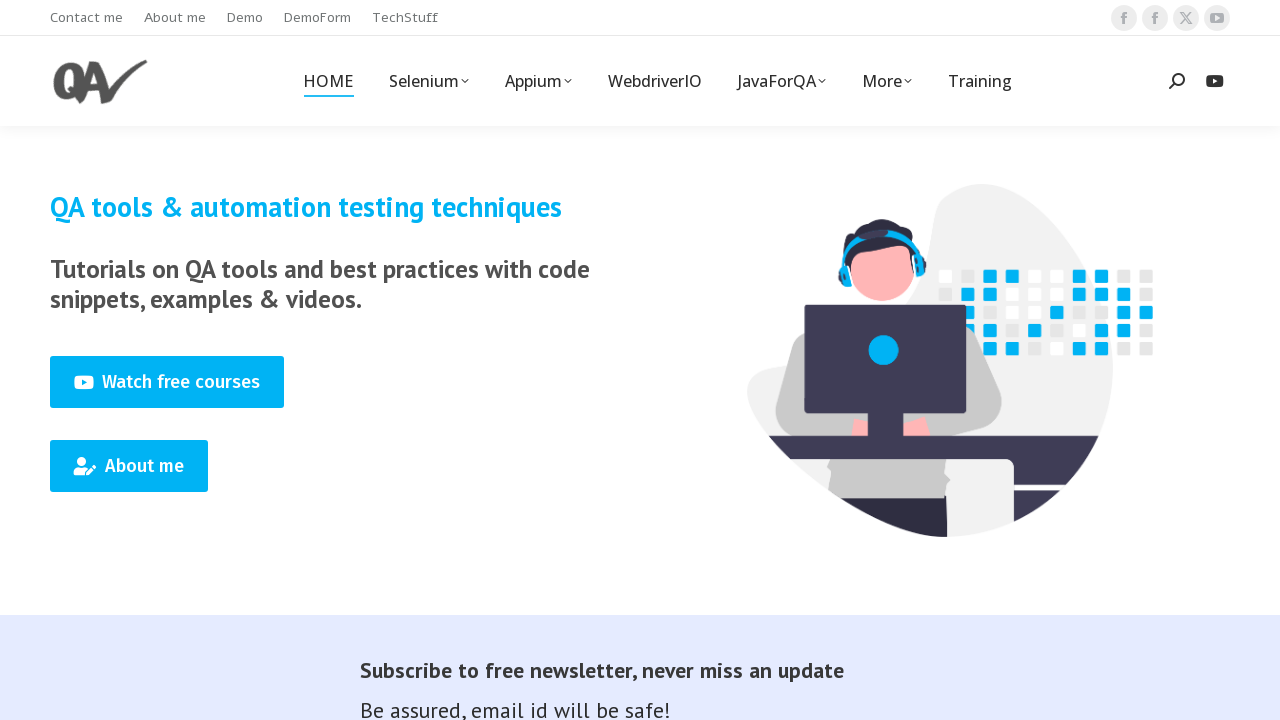

Clicked first menu item in new tab at (86, 18) on span.menu-item-text >> nth=0
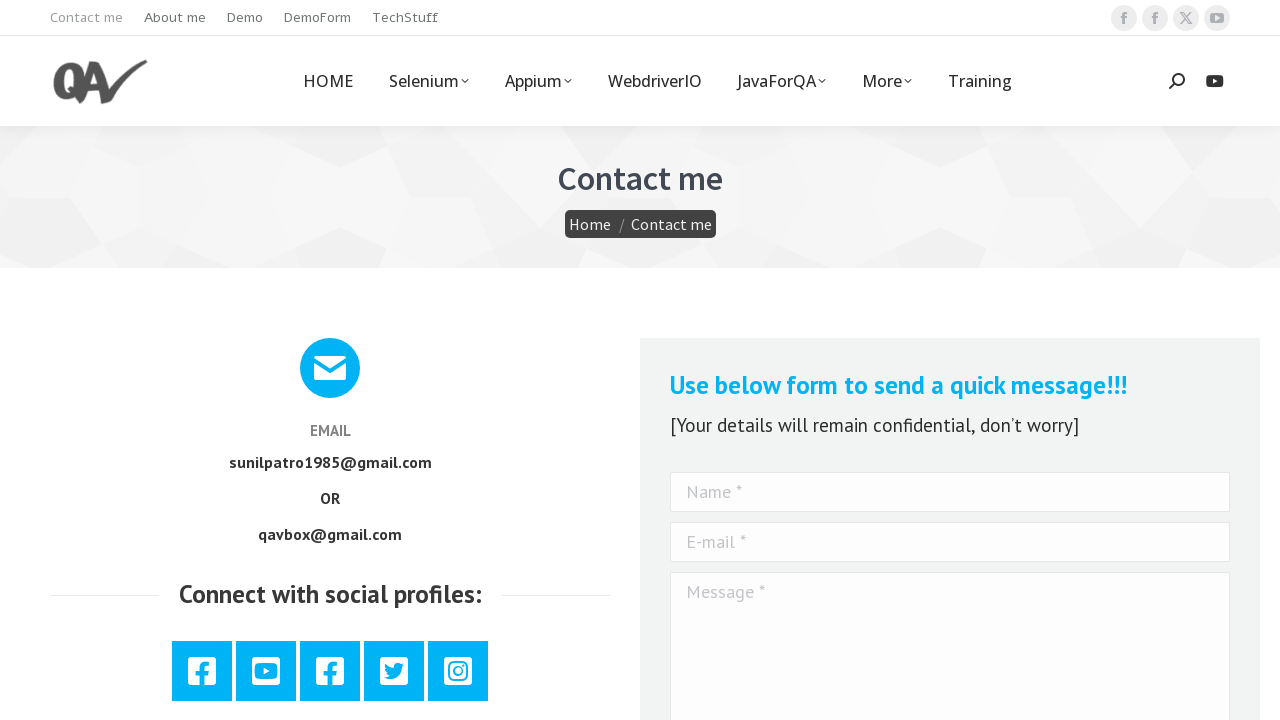

Switched back to original tab
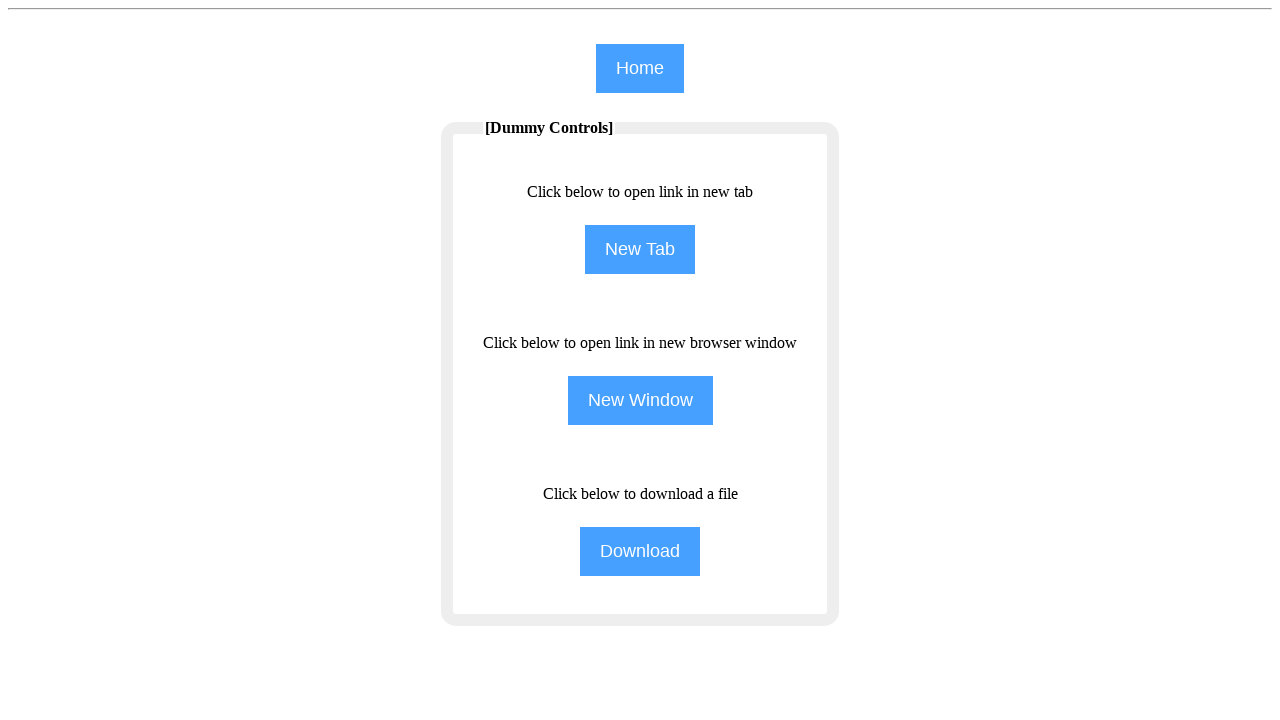

Clicked NewTab button again on original tab at (640, 250) on input[name='NewTab']
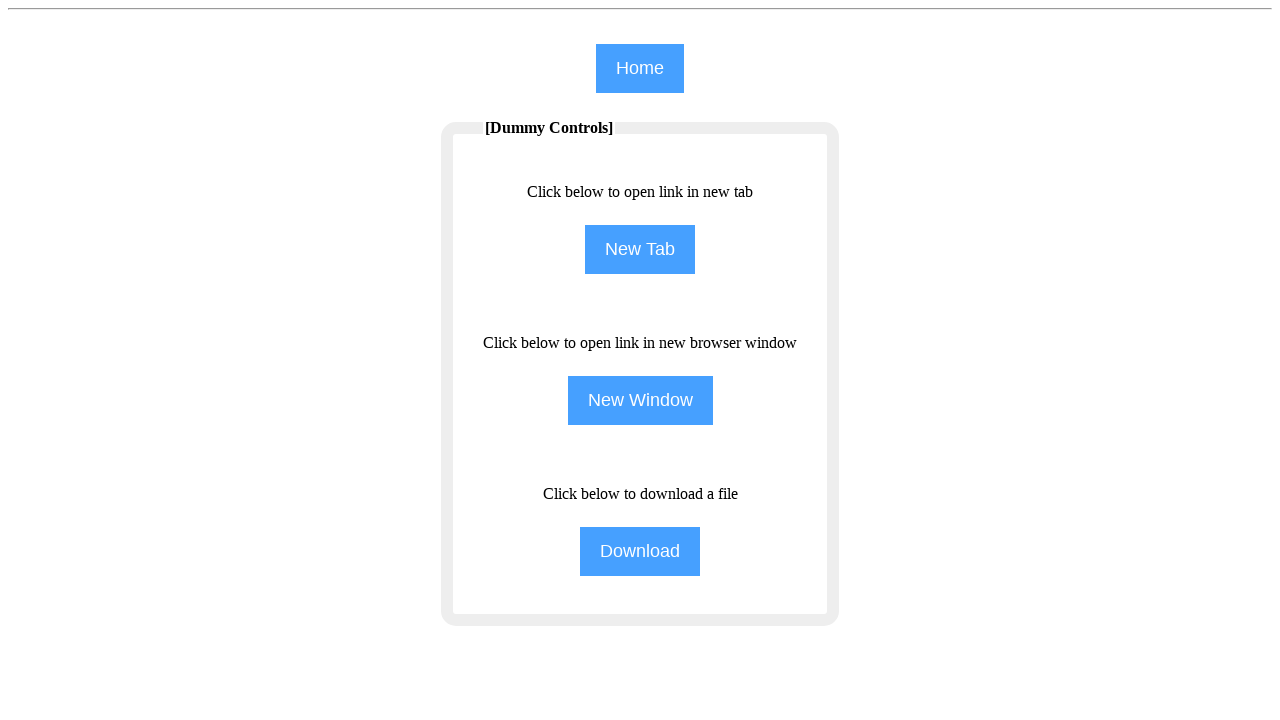

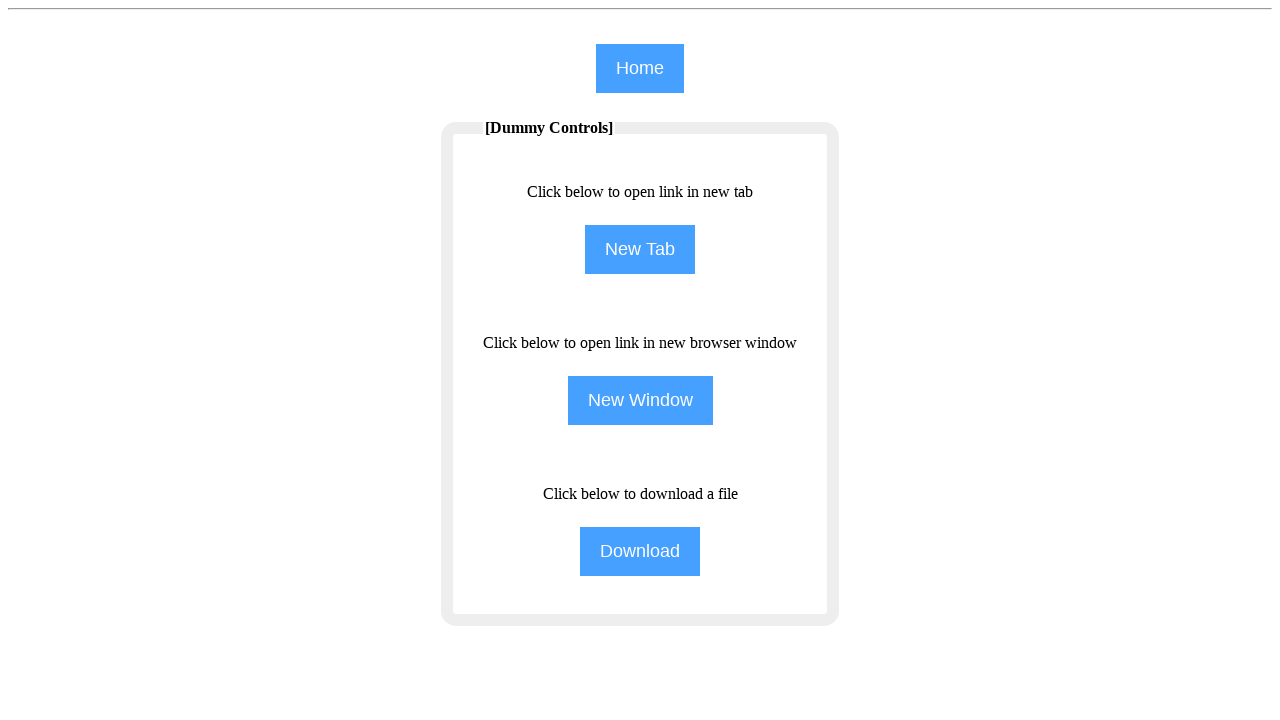